Tests mouse hover functionality on NSE India website by hovering over the "Market Data" menu to reveal dropdown, then clicking on "Pre-Open Market" submenu item.

Starting URL: https://www.nseindia.com/

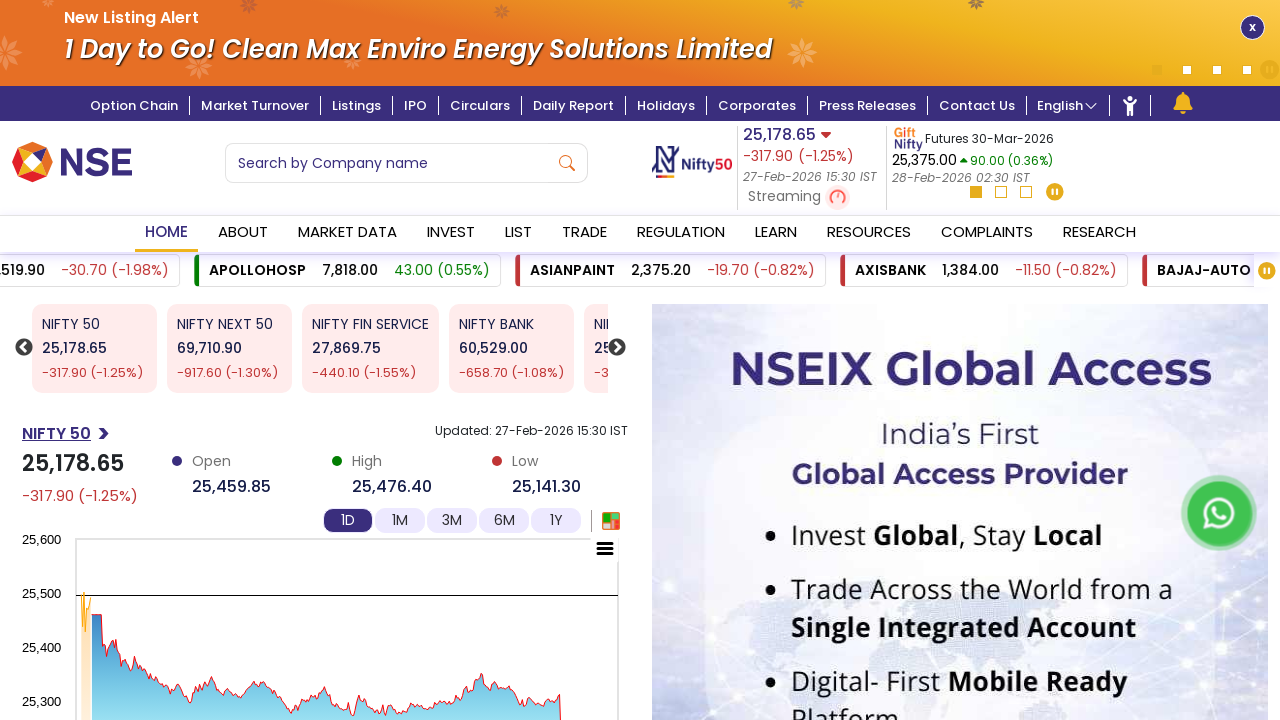

Waited for page to reach domcontentloaded state
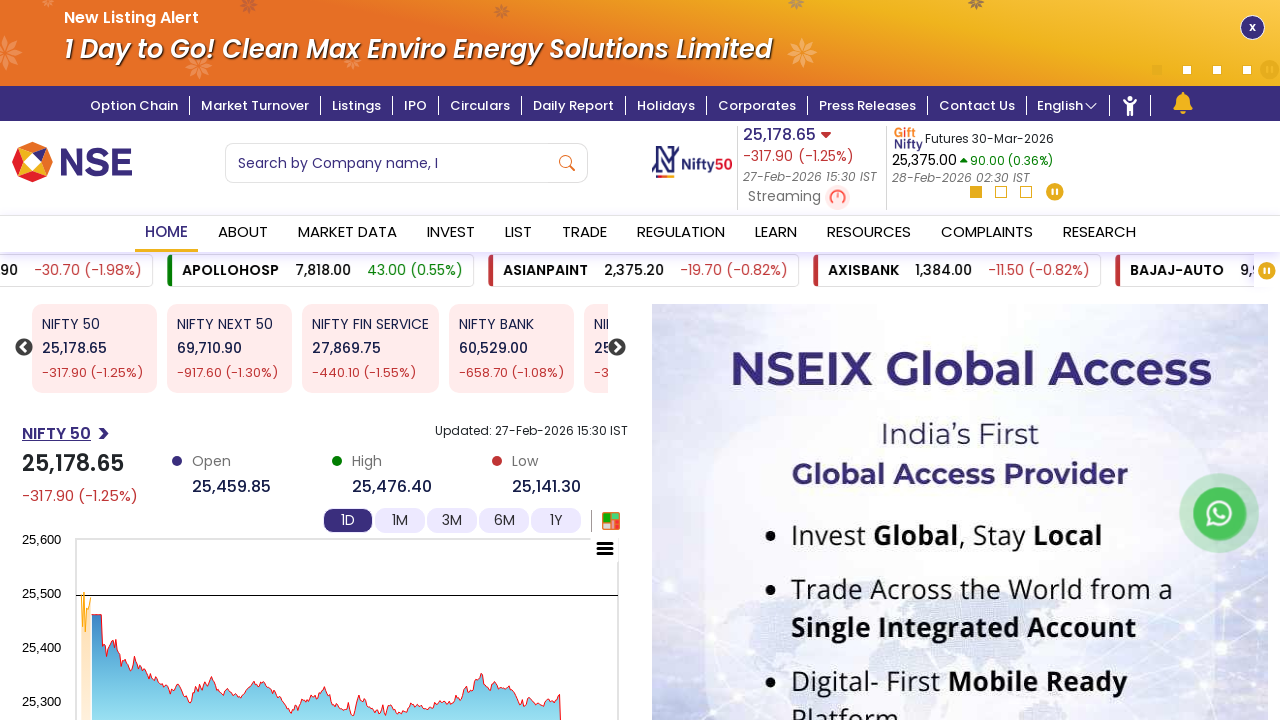

Located Market Data menu item
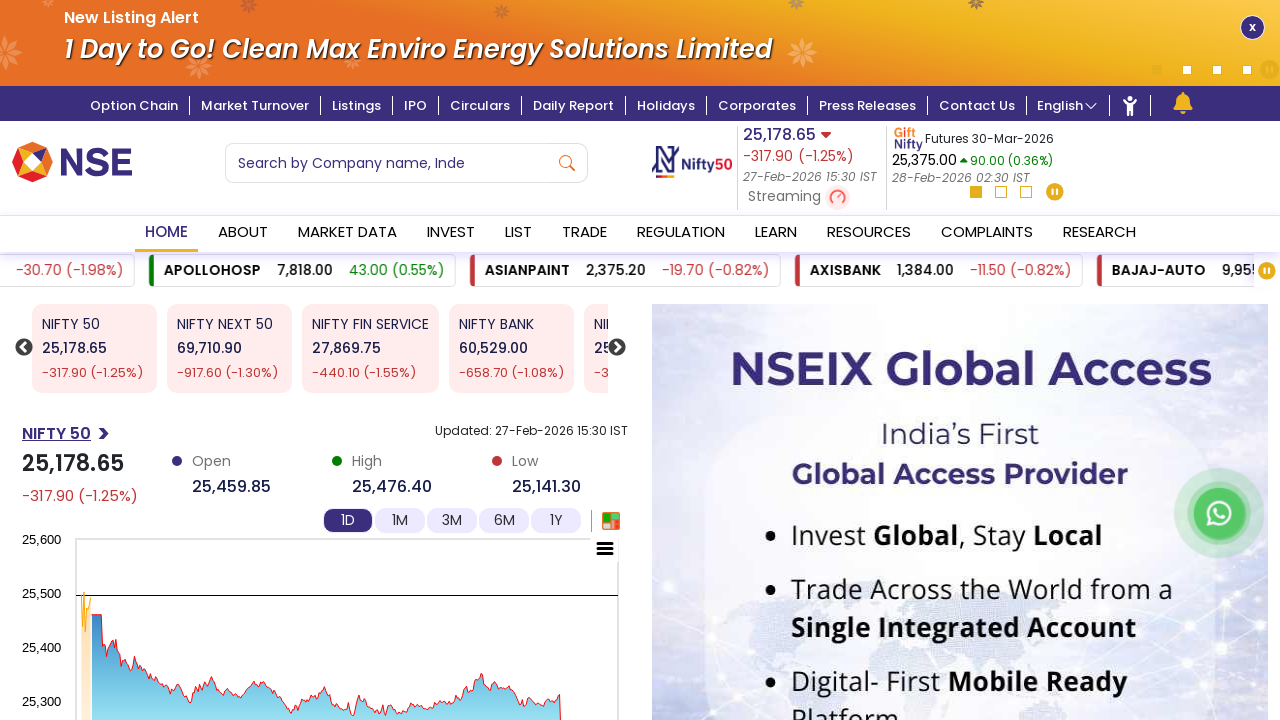

Hovered over Market Data menu to reveal dropdown at (347, 234) on xpath=//a[text()='Market Data']
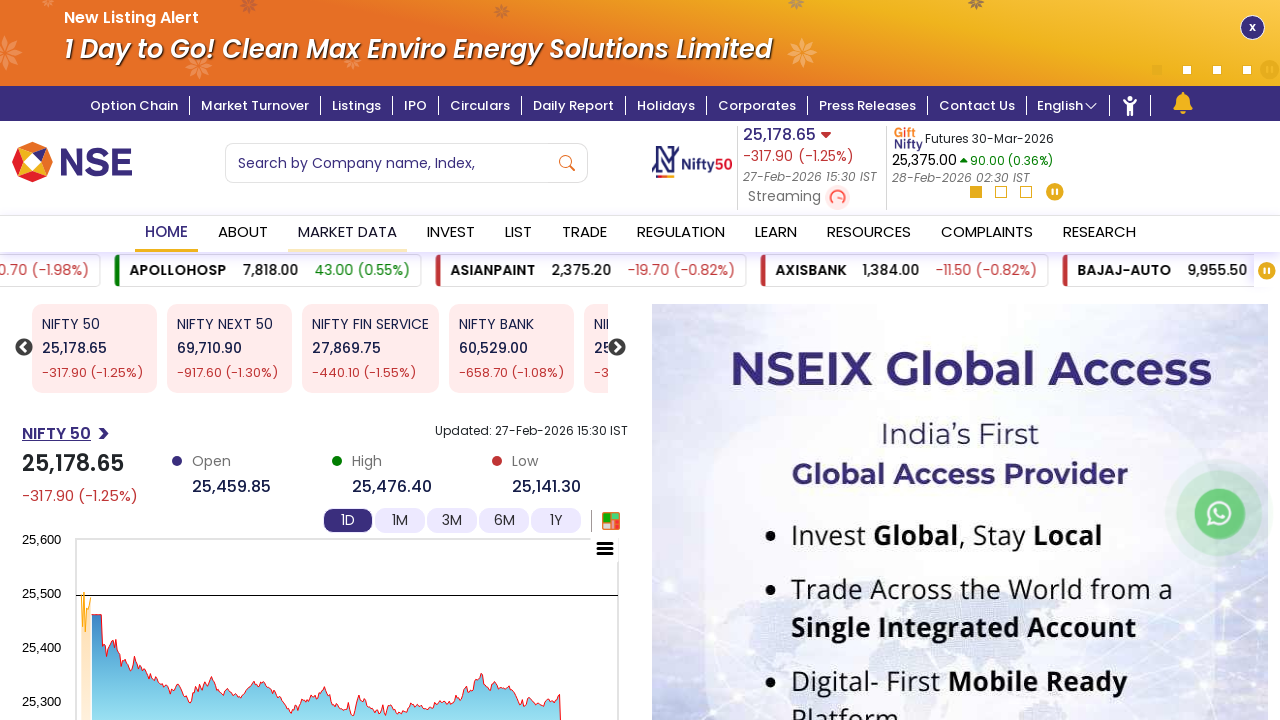

Pre-Open Market submenu item appeared in dropdown
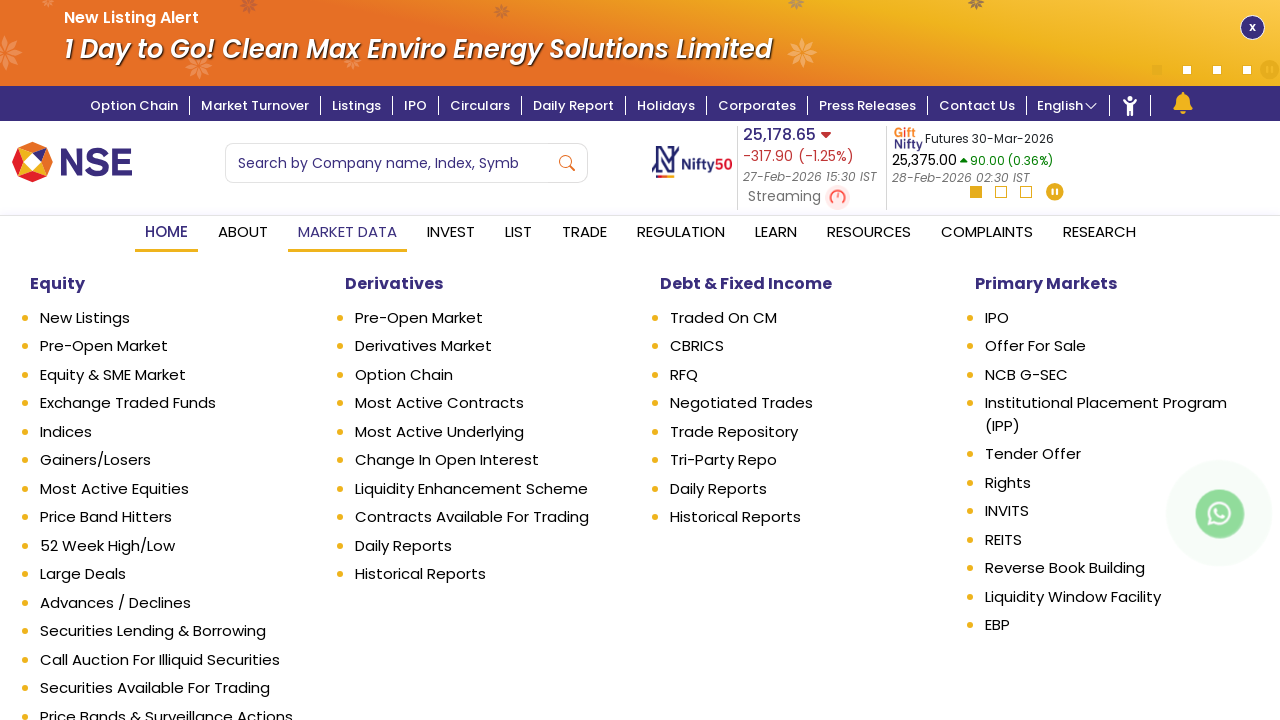

Clicked on Pre-Open Market submenu item at (176, 346) on xpath=//a[text()='Pre-Open Market']
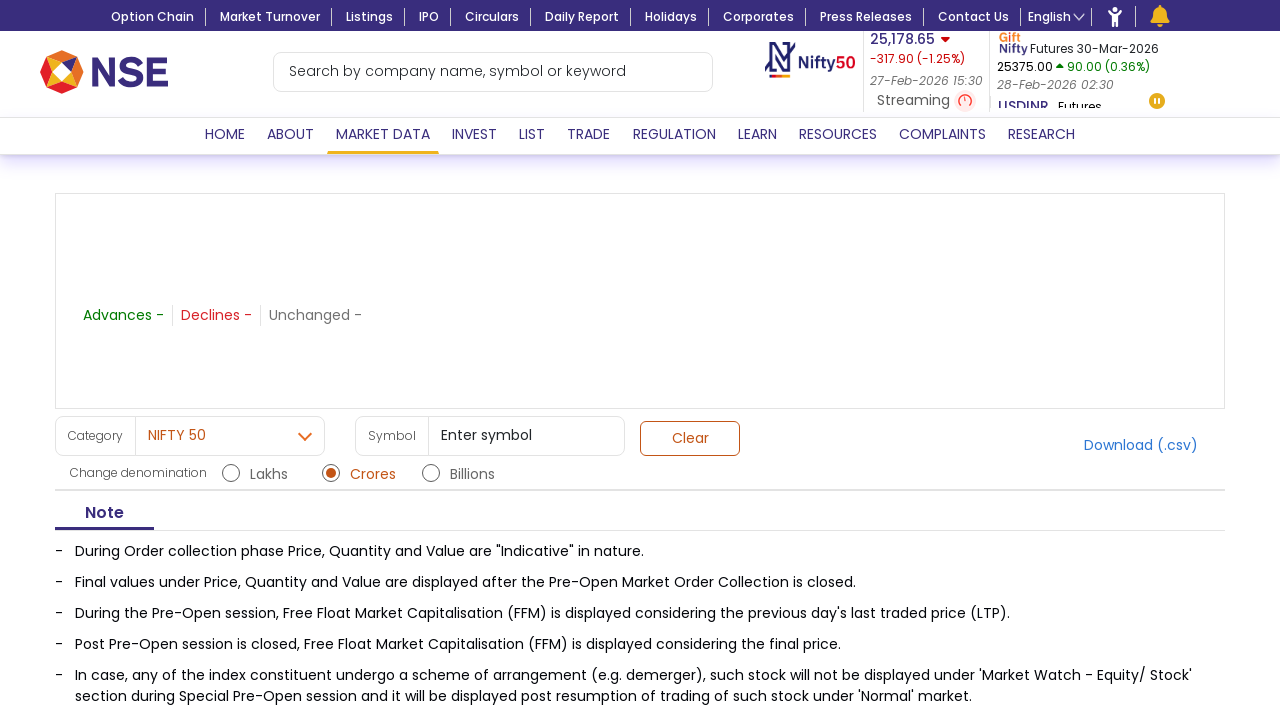

Page navigation completed and page fully loaded
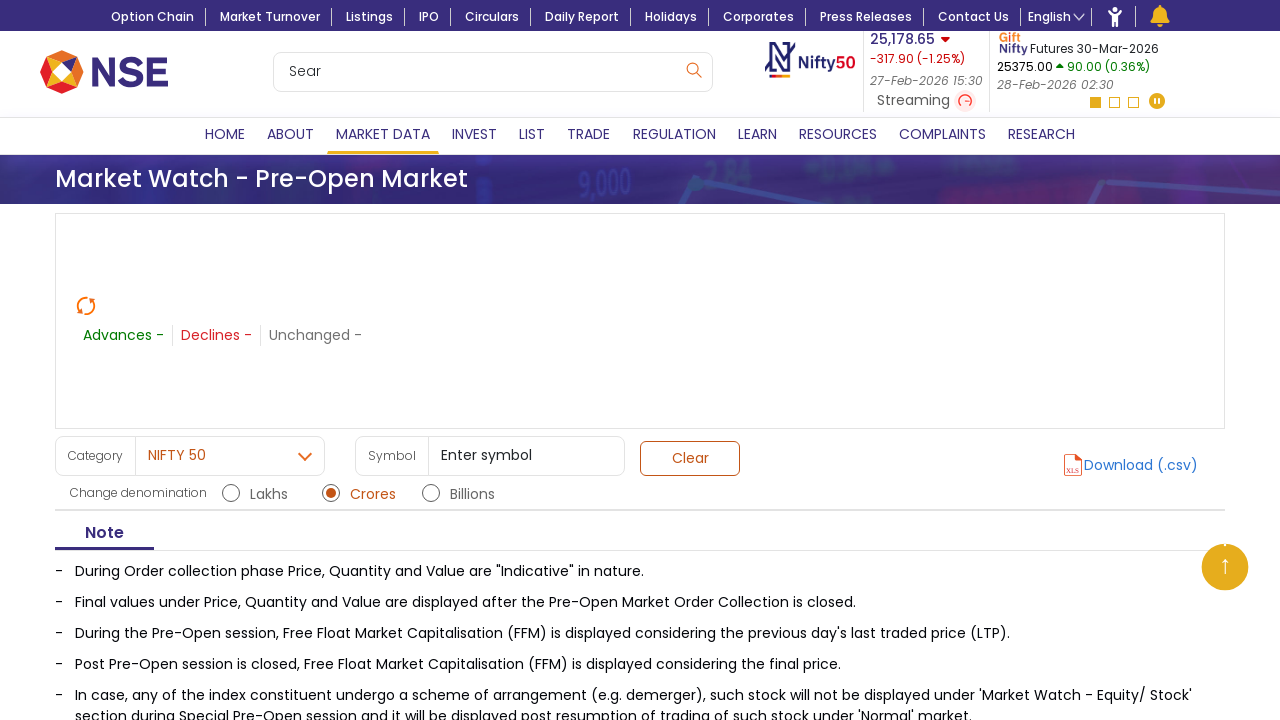

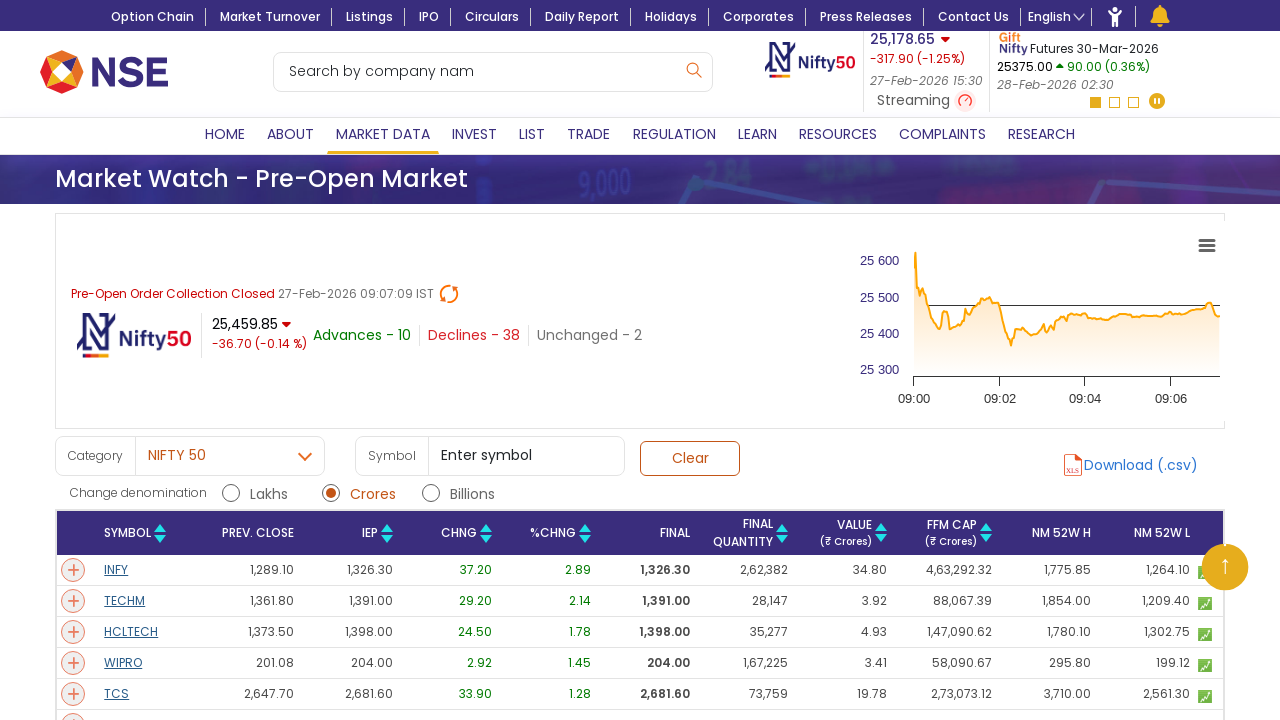